Tests radio button handling by clicking on the "Hockey" radio button and verifying it becomes selected

Starting URL: https://practice.cydeo.com/radio_buttons

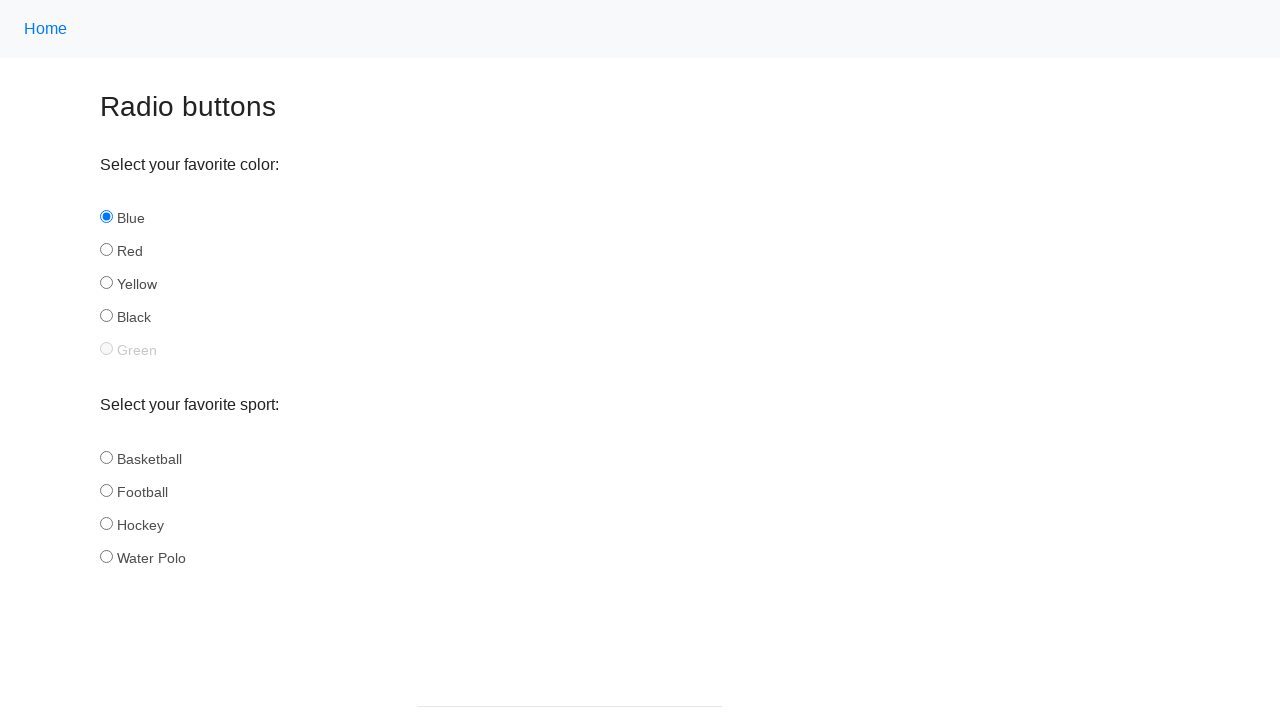

Clicked on the 'Hockey' radio button at (106, 523) on input#hockey
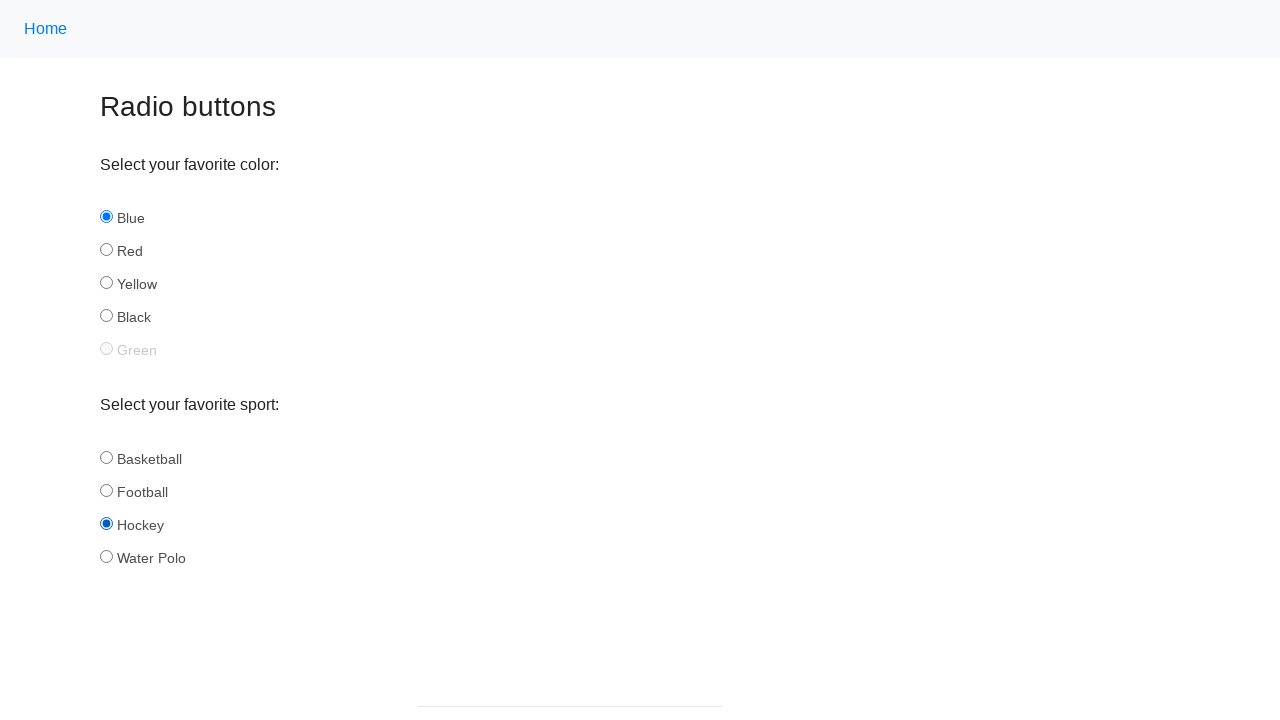

Verified that the 'Hockey' radio button is selected
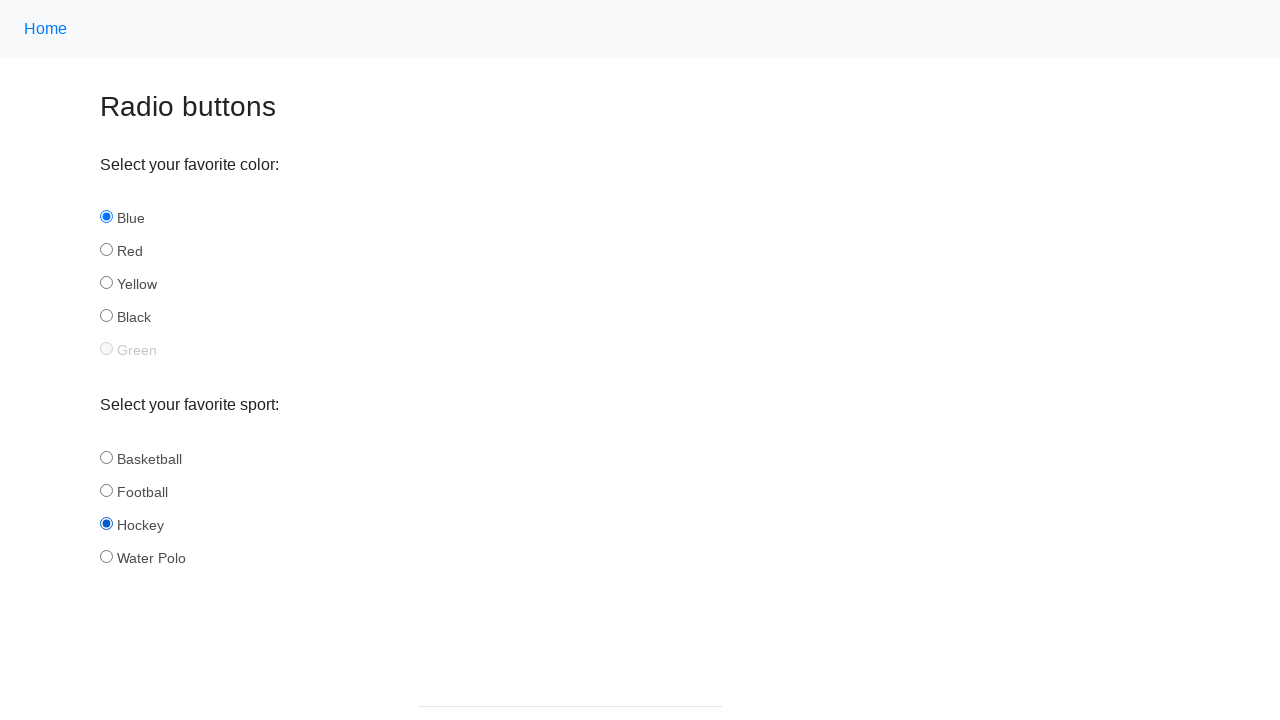

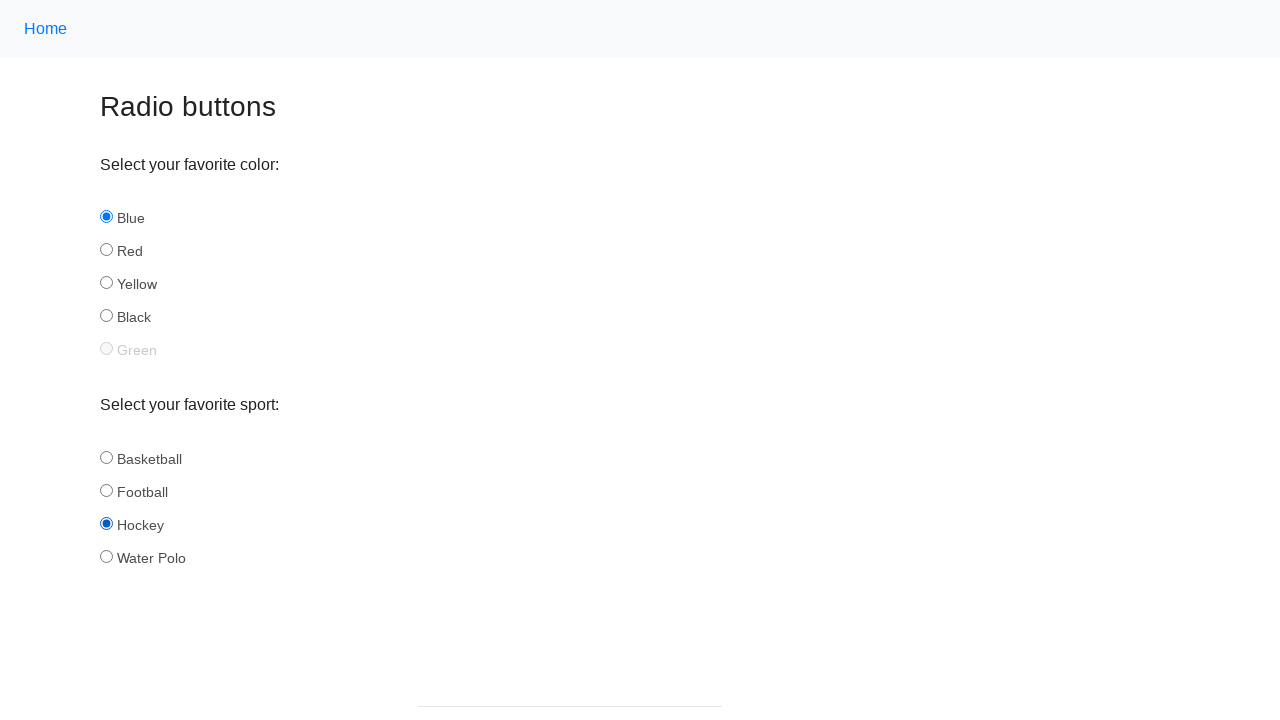